Verifies that the login page header displays the correct text "Log in to ZeroBank" by checking the h3 element on the page.

Starting URL: http://zero.webappsecurity.com/login.html

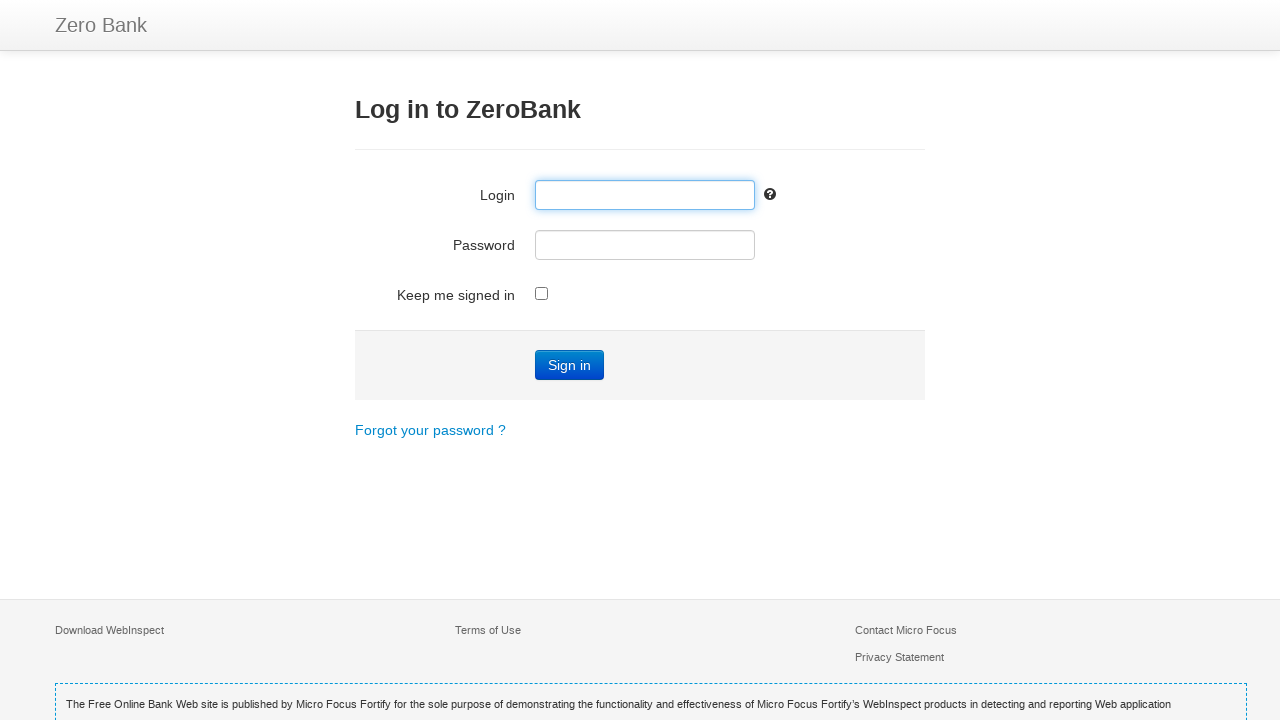

Navigated to ZeroBank login page
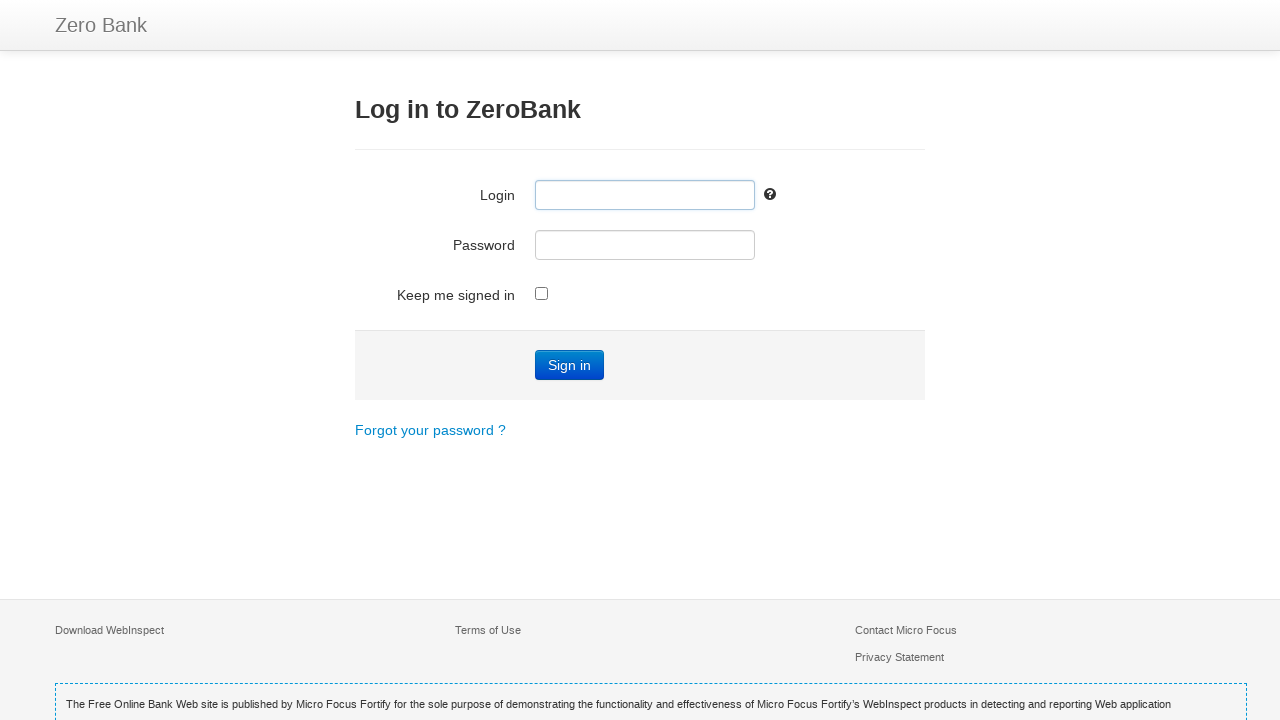

Waited for h3 header element to load
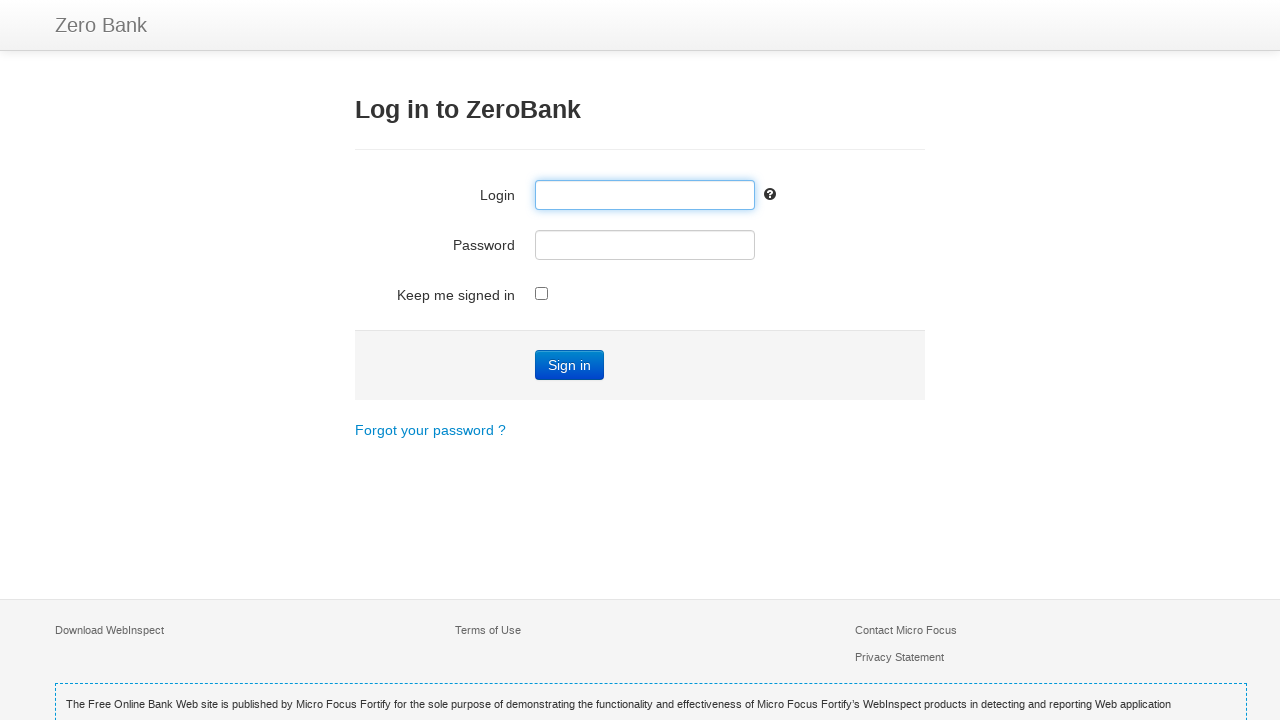

Verified header text displays 'Log in to ZeroBank'
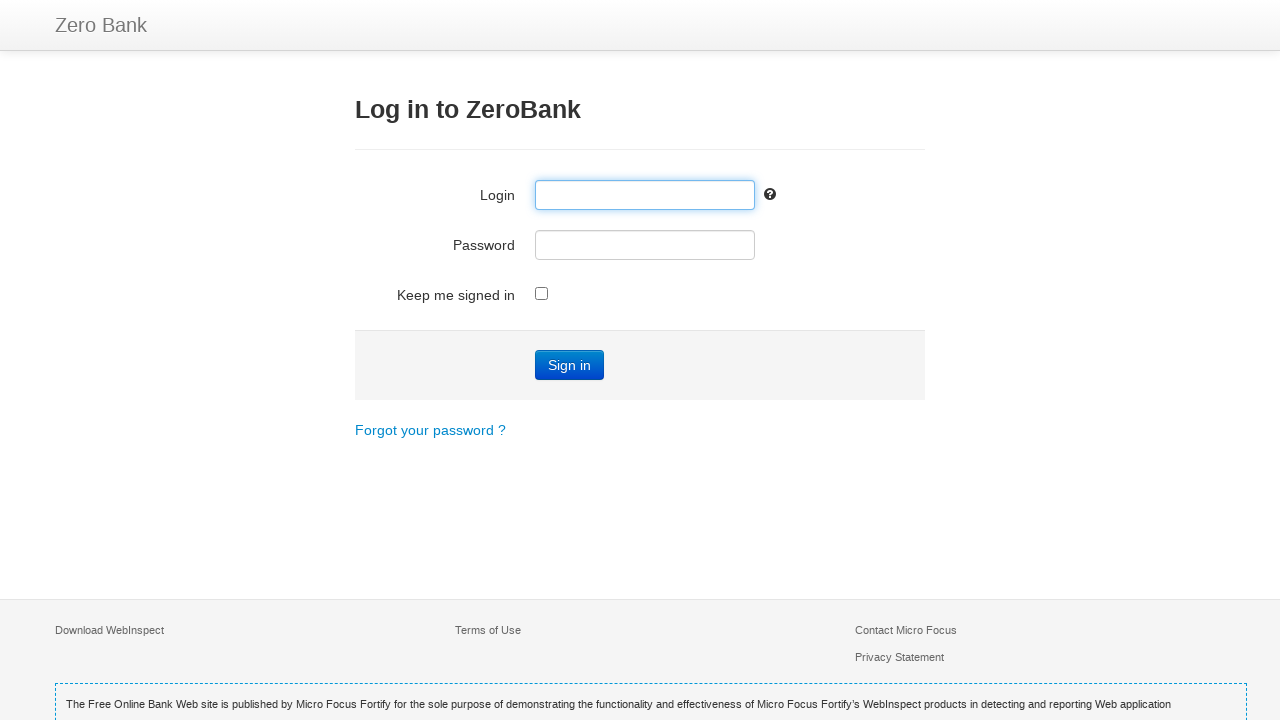

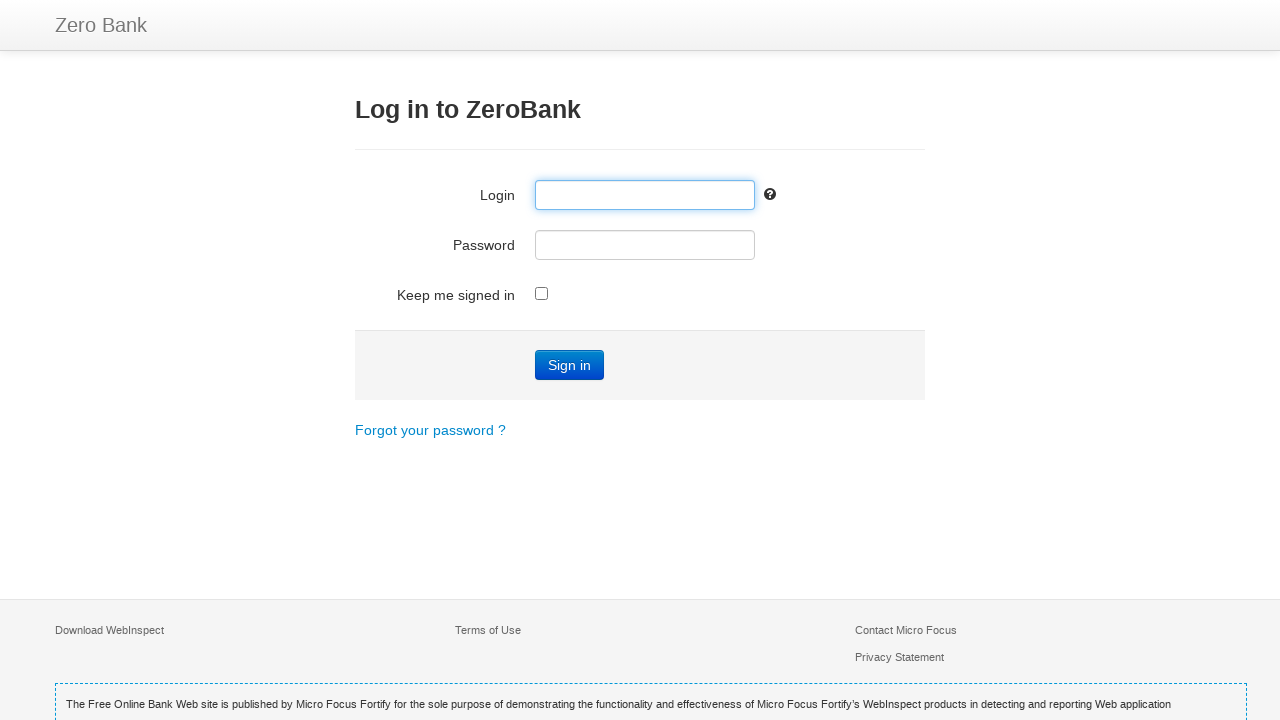